Navigates to Windy.com weather radar page for Spain, waits for the radar/map canvas to fully load and render, and verifies the map content is displayed.

Starting URL: https://www.windy.com/?radar,39.853,-3.807,7

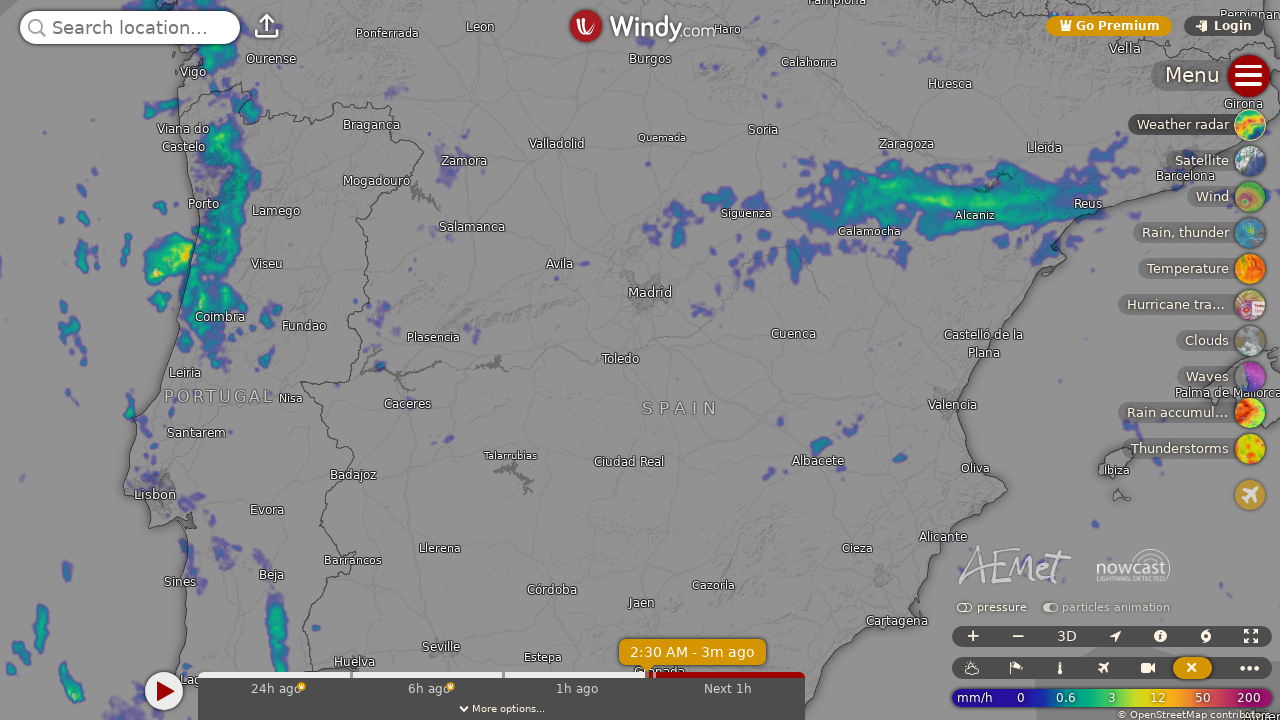

Navigated to Windy.com weather radar page for Spain
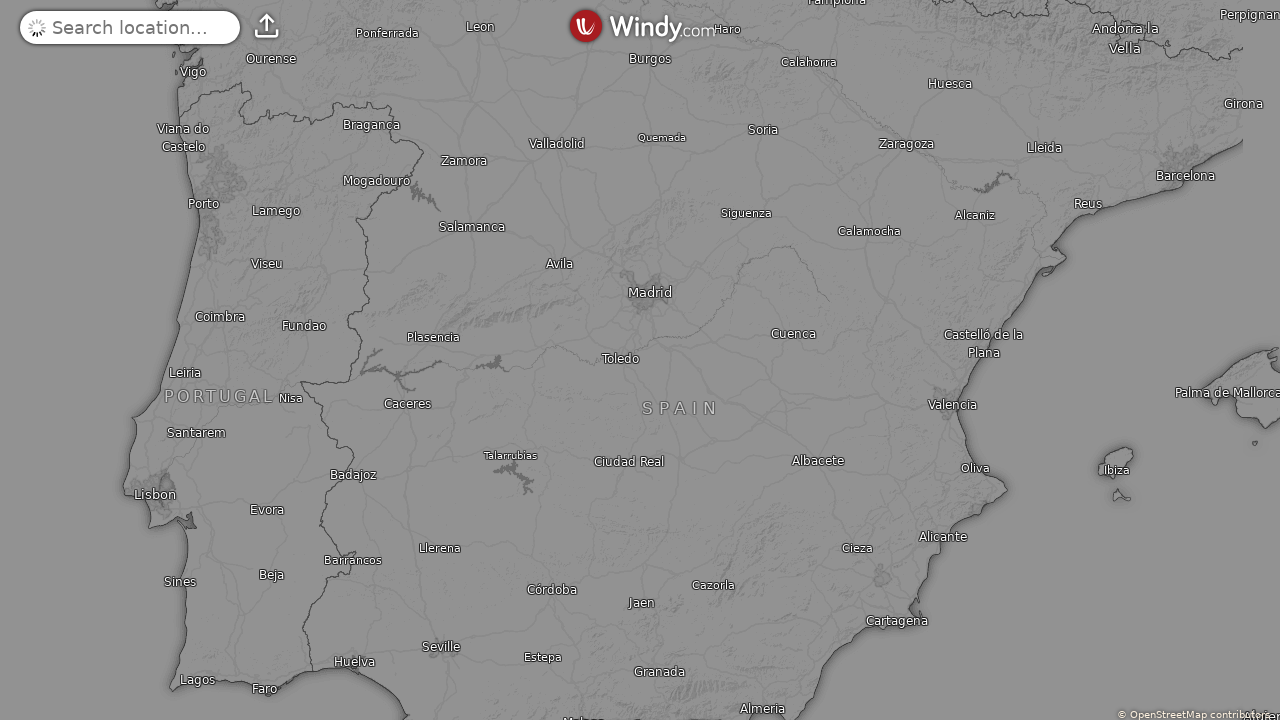

Waited 20 seconds for page to stabilize and radar data to load
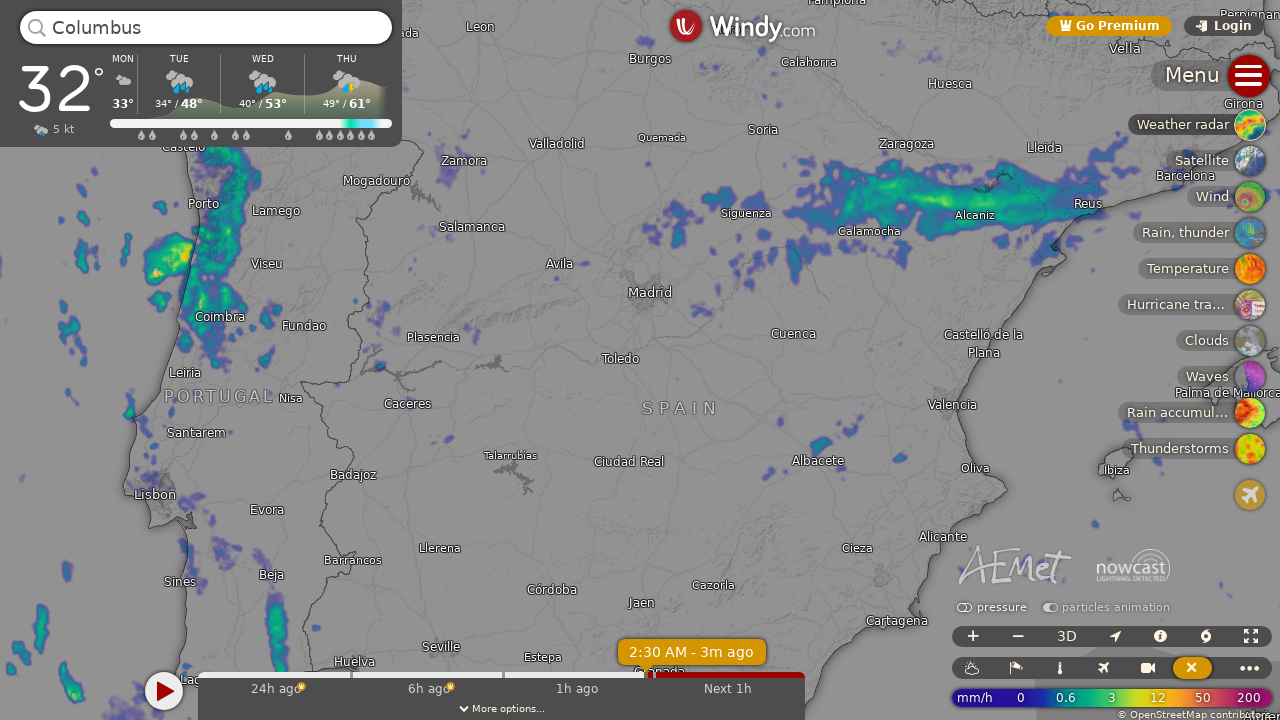

Waited for canvas element to be present in the DOM
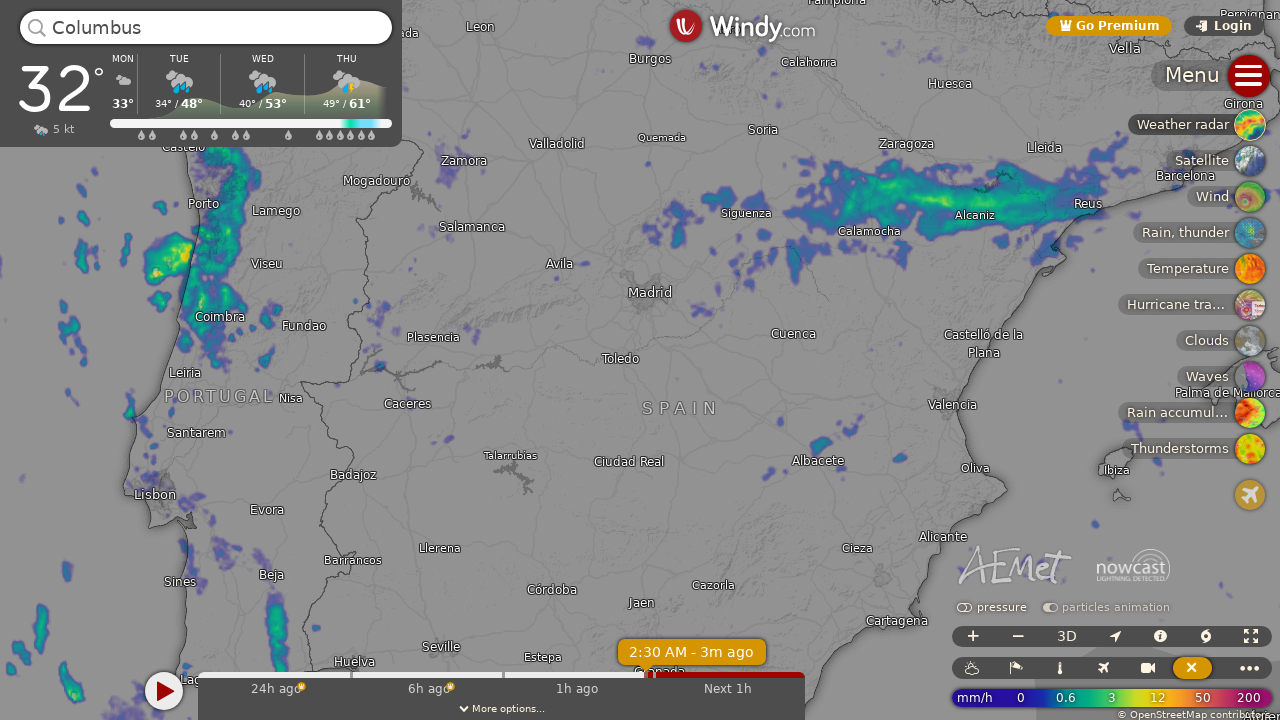

Located the first canvas element
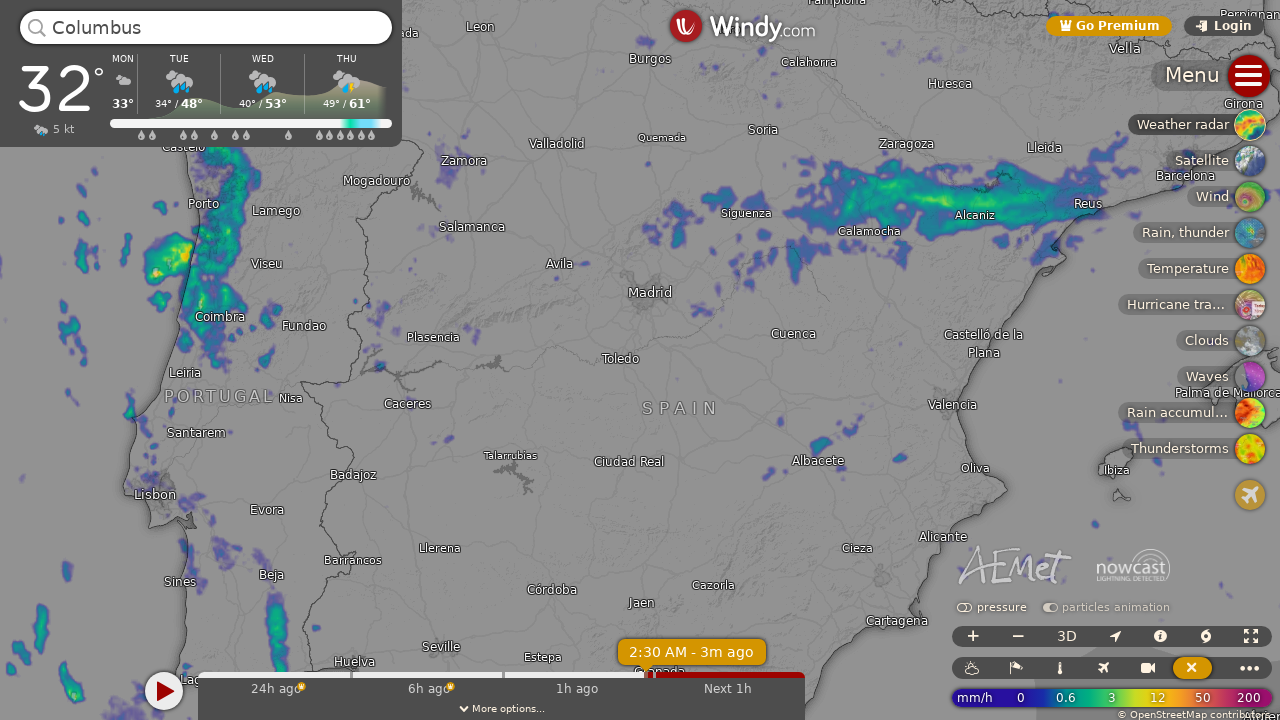

Verified the map canvas is visible and fully rendered
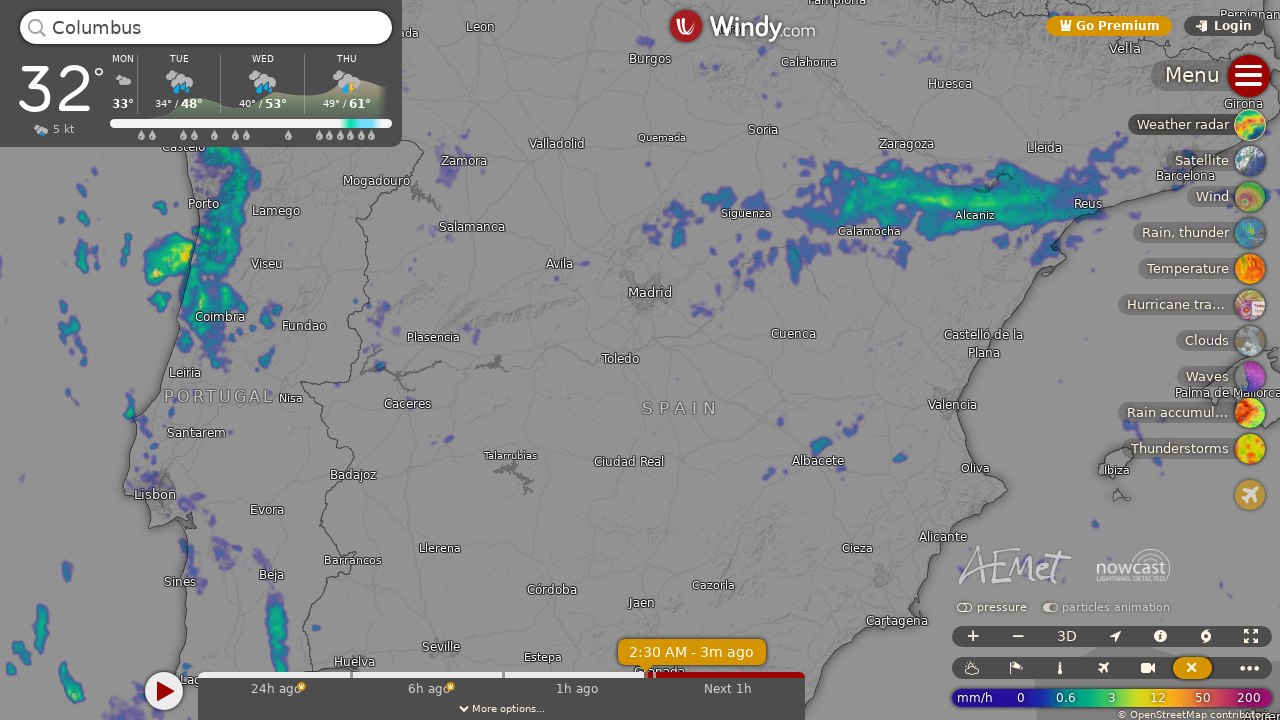

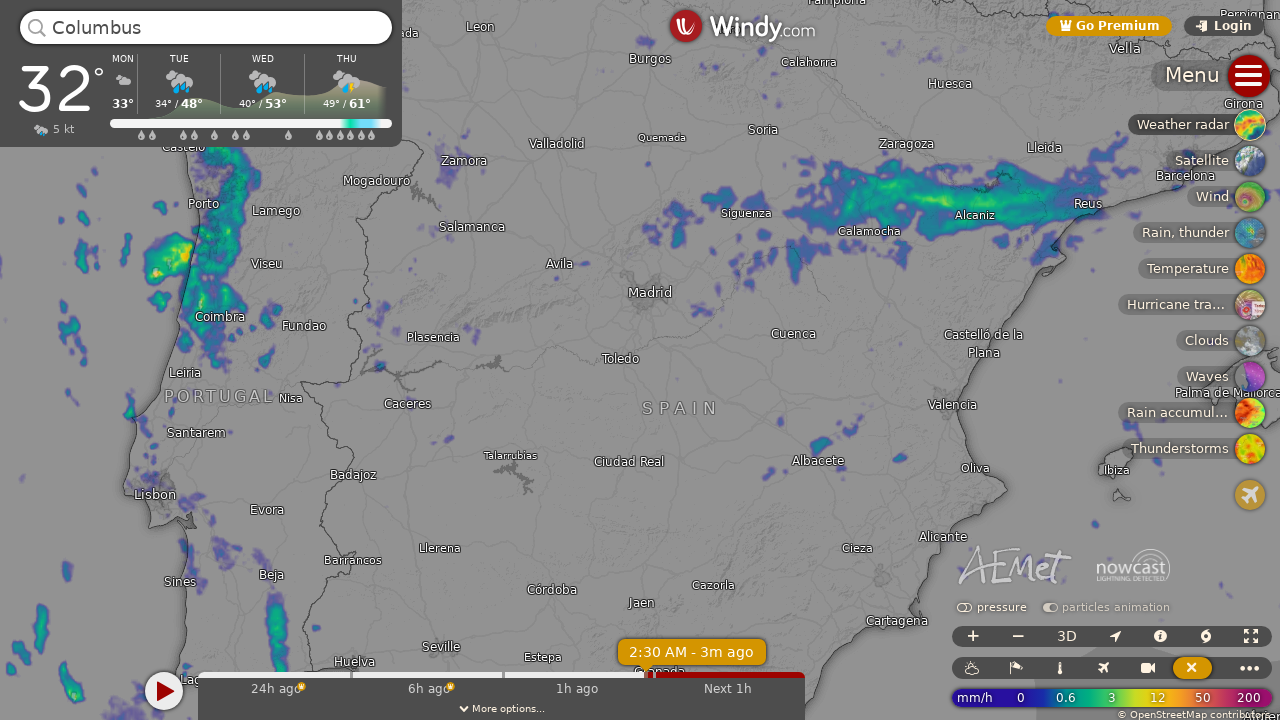